Tests unchecking a completed todo item to mark it as not complete

Starting URL: https://demo.playwright.dev/todomvc

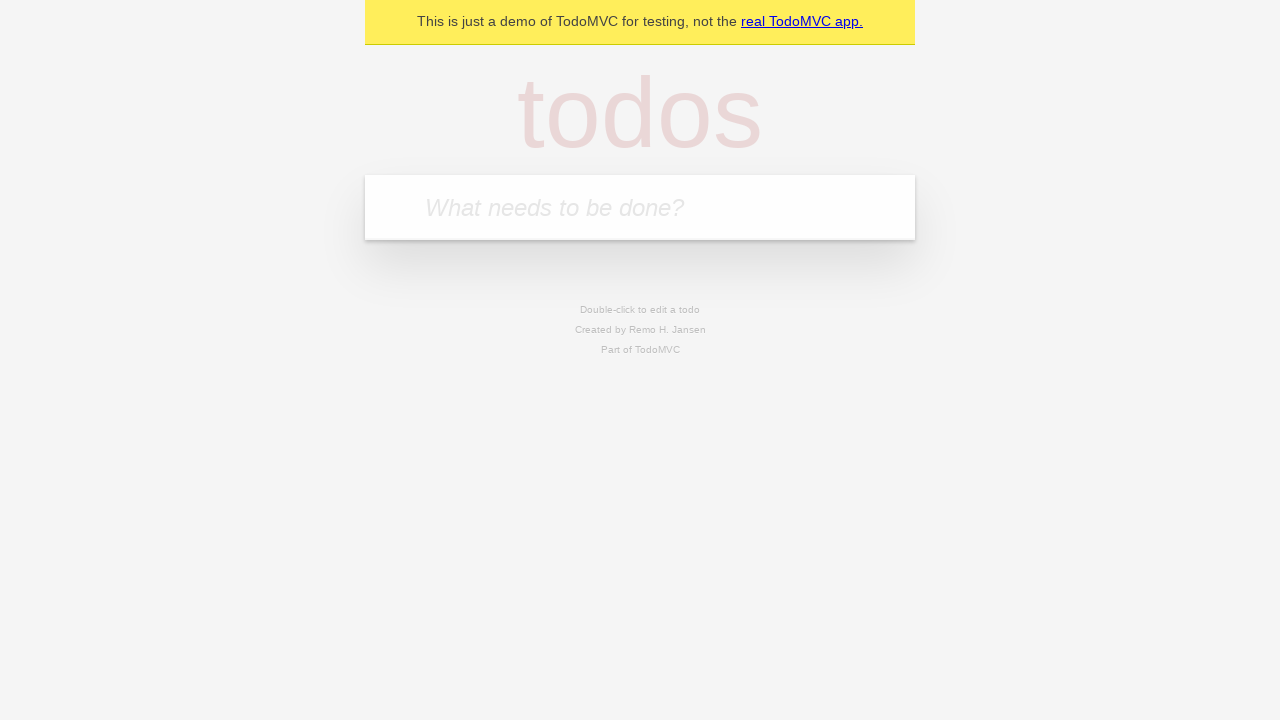

Located the 'What needs to be done?' input field
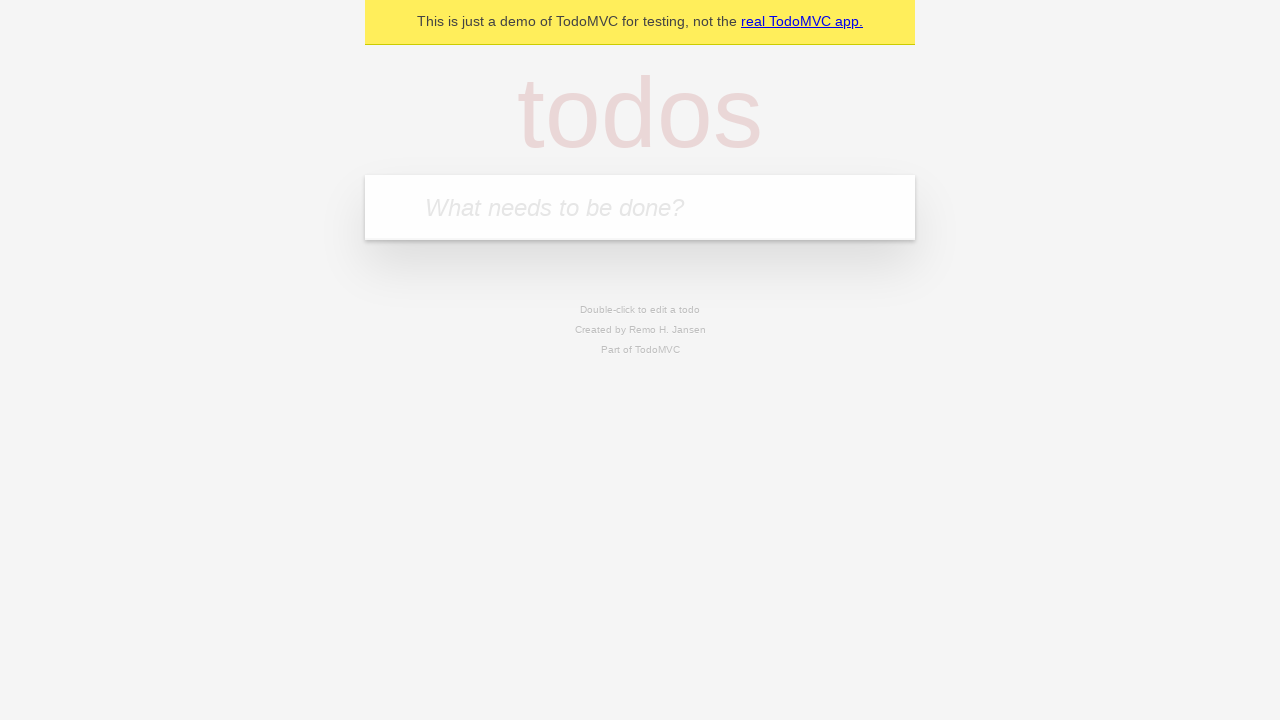

Filled input with 'buy some cheese' on internal:attr=[placeholder="What needs to be done?"i]
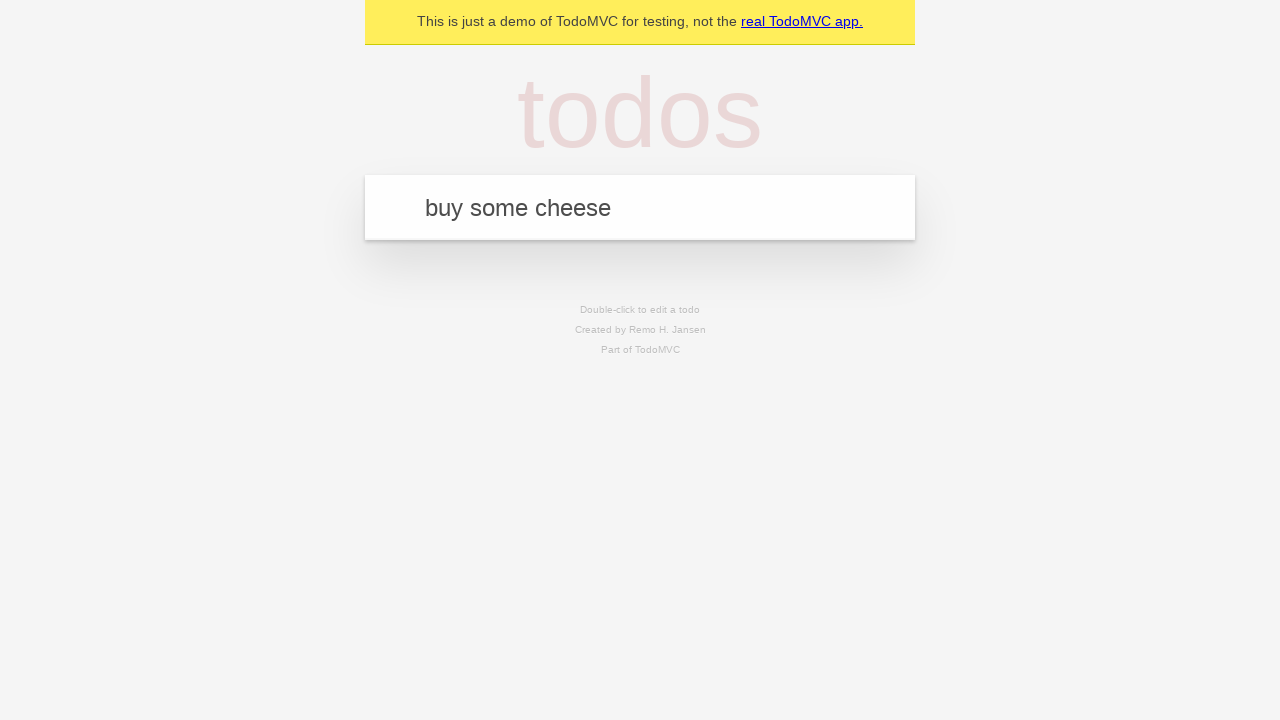

Pressed Enter to create first todo item on internal:attr=[placeholder="What needs to be done?"i]
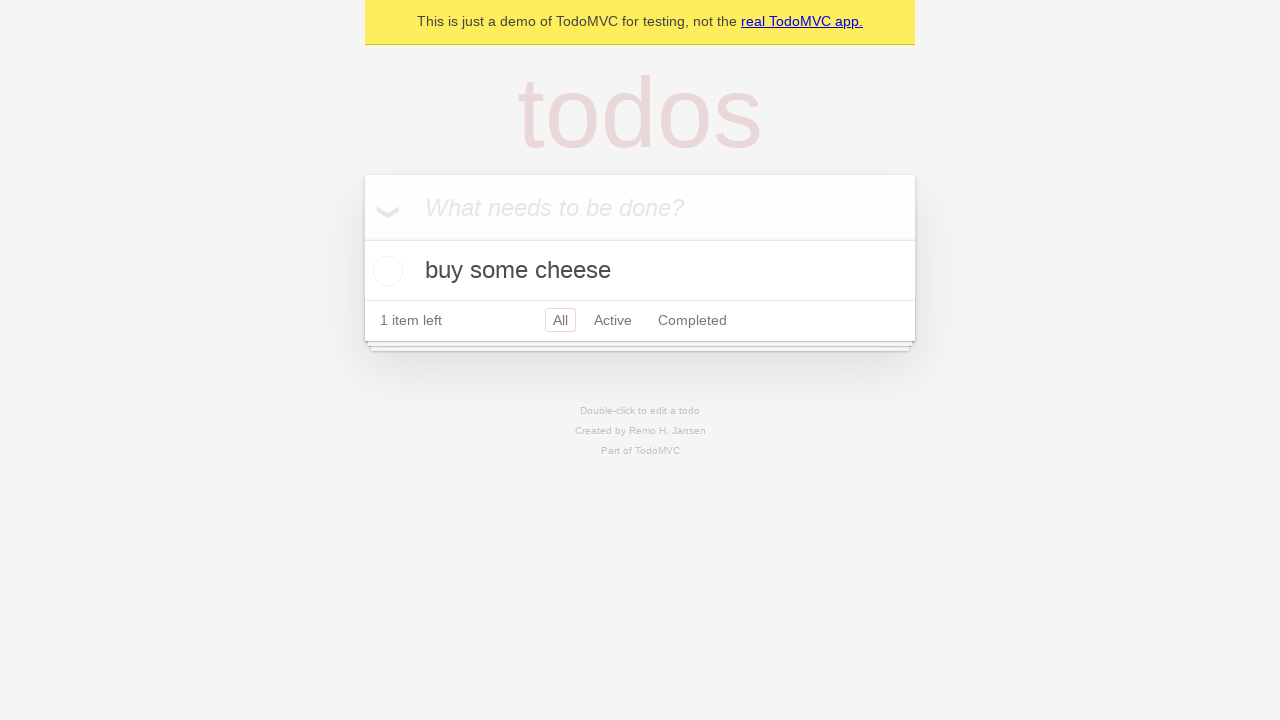

Filled input with 'feed the cat' on internal:attr=[placeholder="What needs to be done?"i]
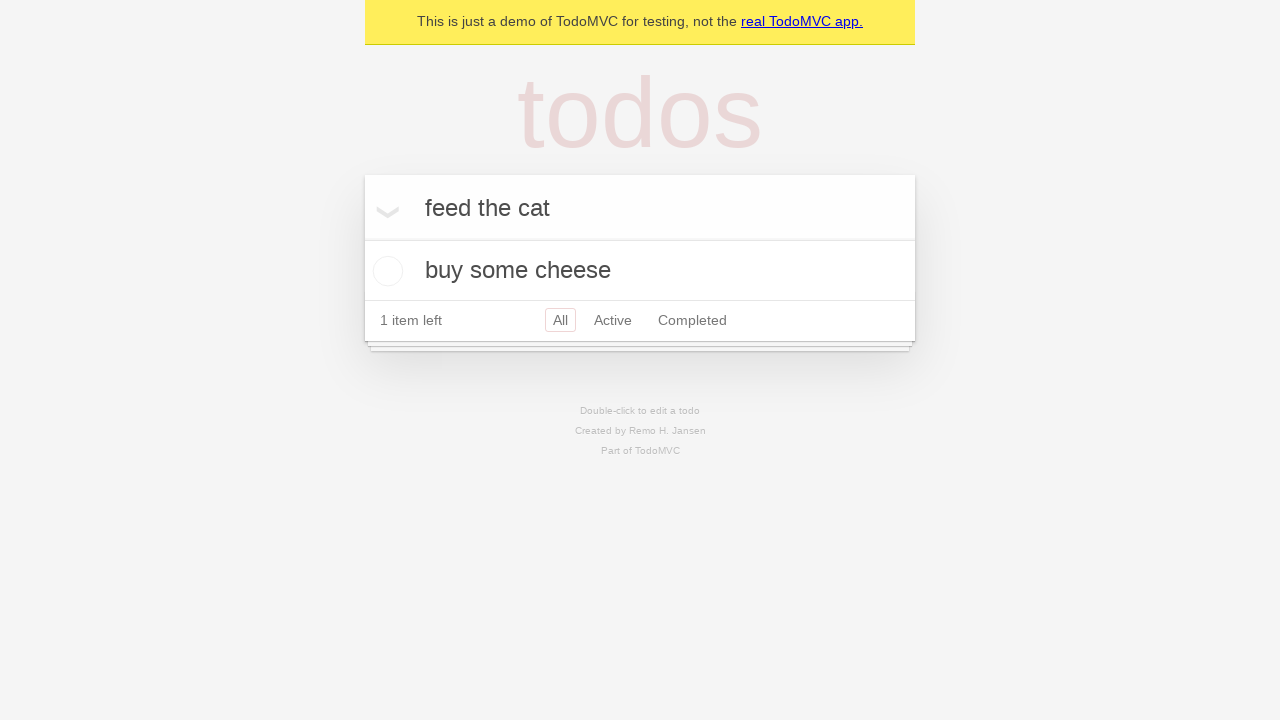

Pressed Enter to create second todo item on internal:attr=[placeholder="What needs to be done?"i]
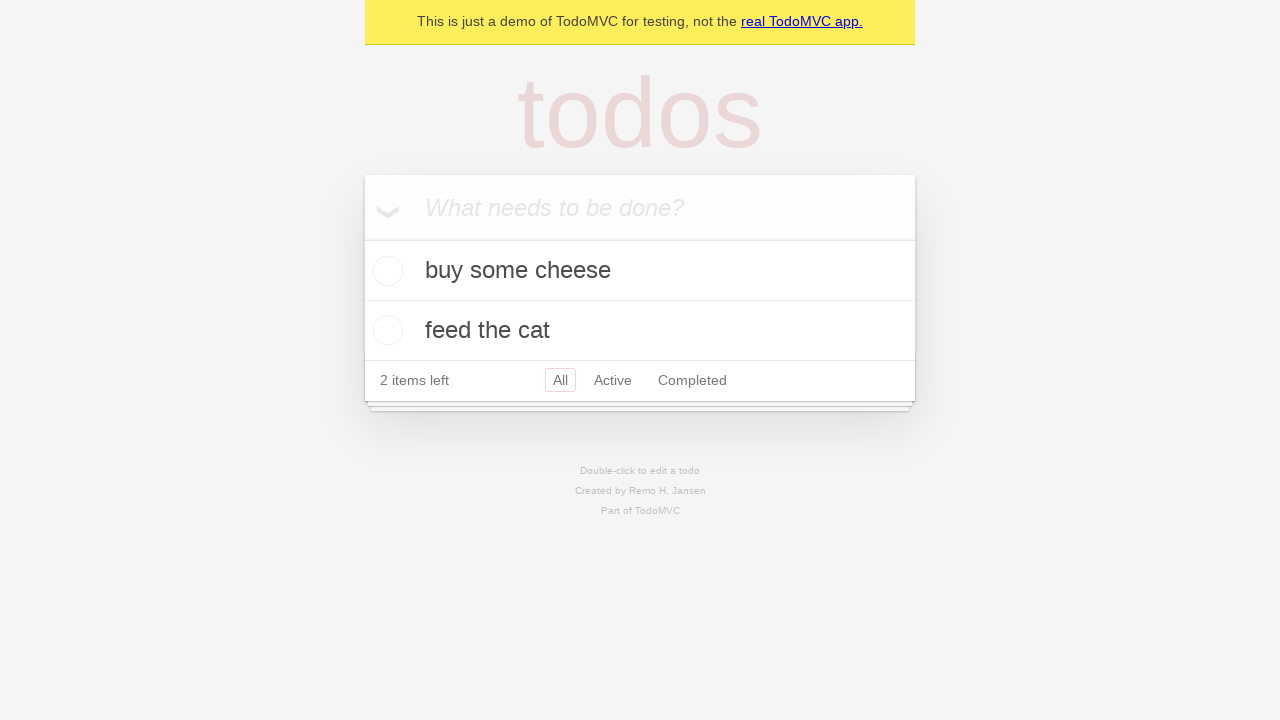

Located the first todo item
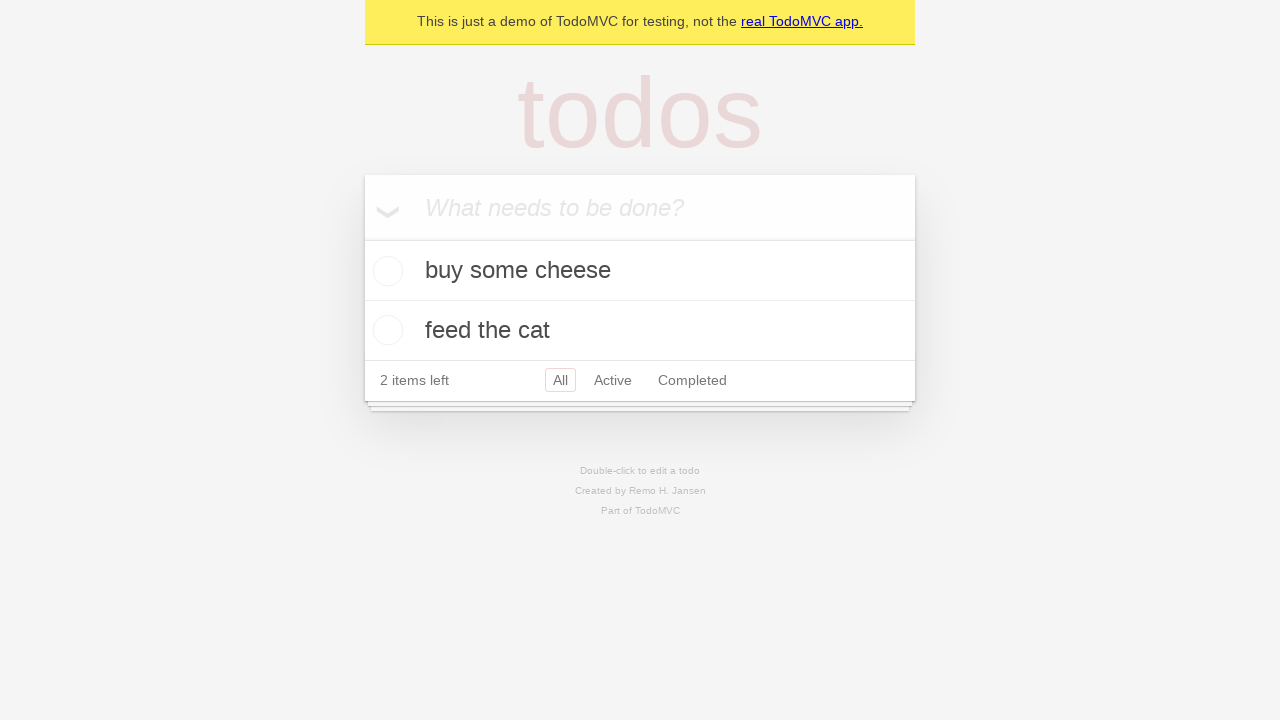

Located the checkbox for the first todo item
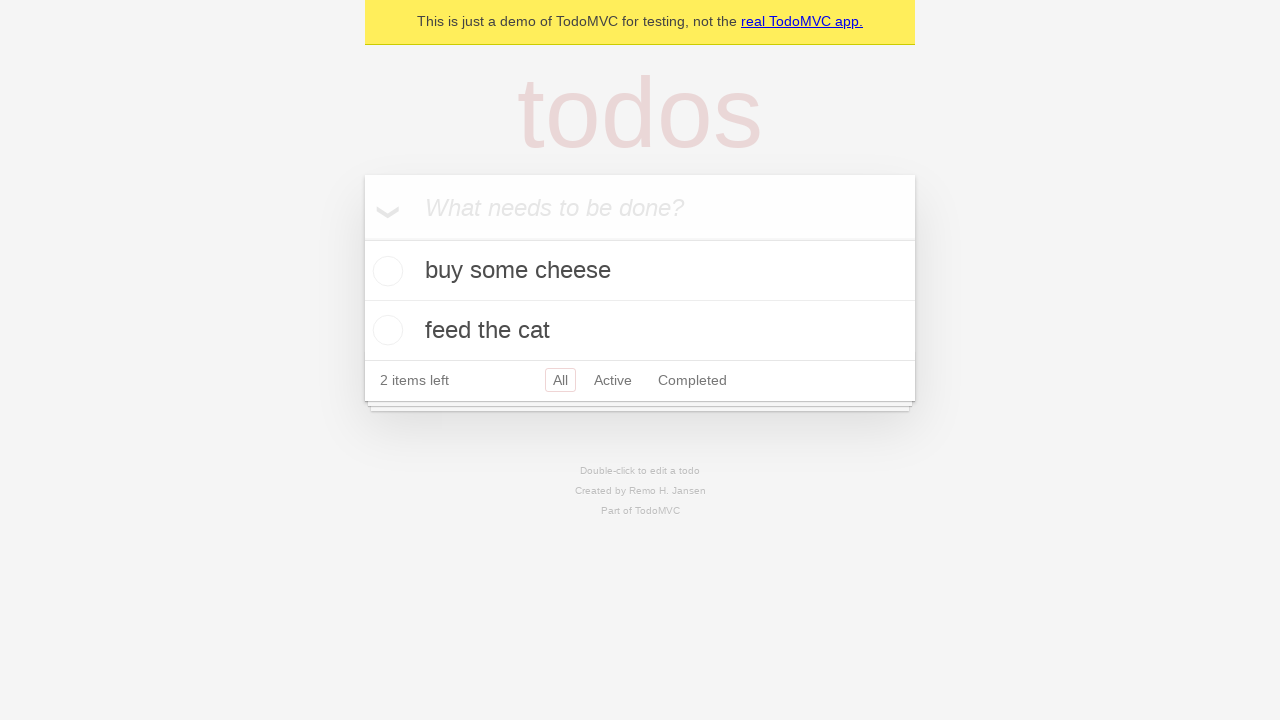

Checked the first todo item to mark it as complete at (385, 271) on internal:testid=[data-testid="todo-item"s] >> nth=0 >> internal:role=checkbox
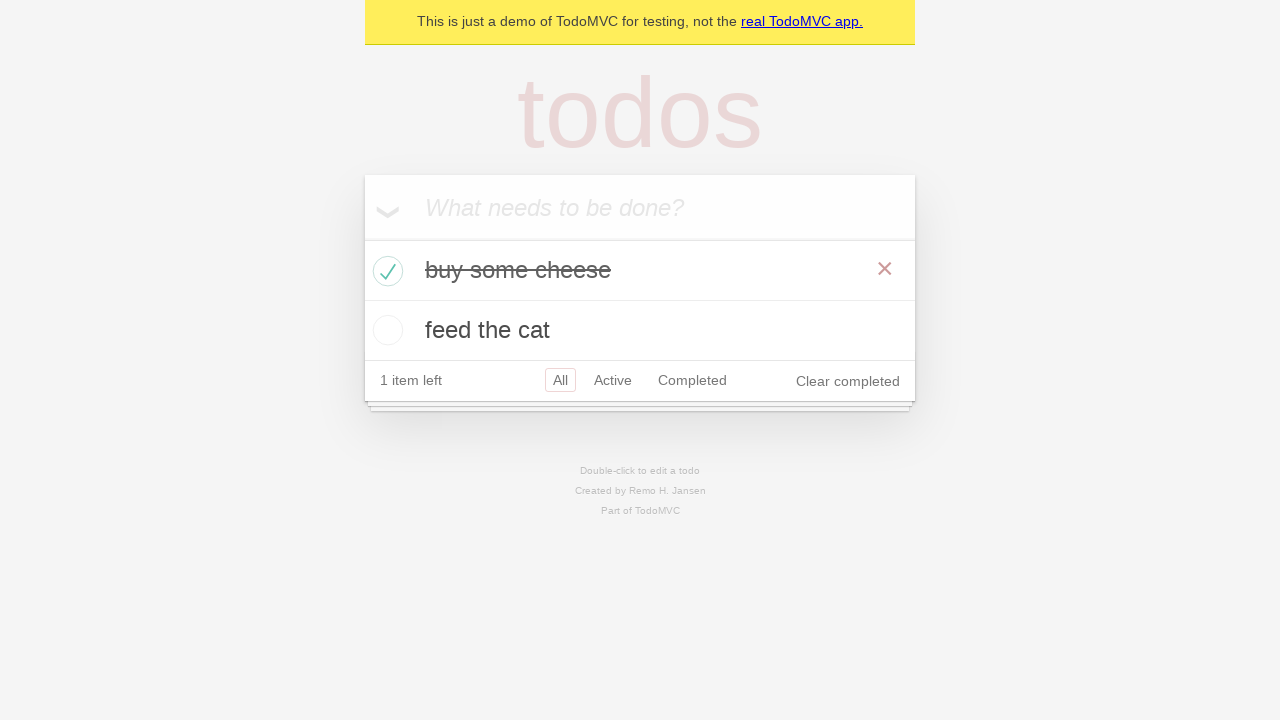

Unchecked the first todo item to mark it as not complete at (385, 271) on internal:testid=[data-testid="todo-item"s] >> nth=0 >> internal:role=checkbox
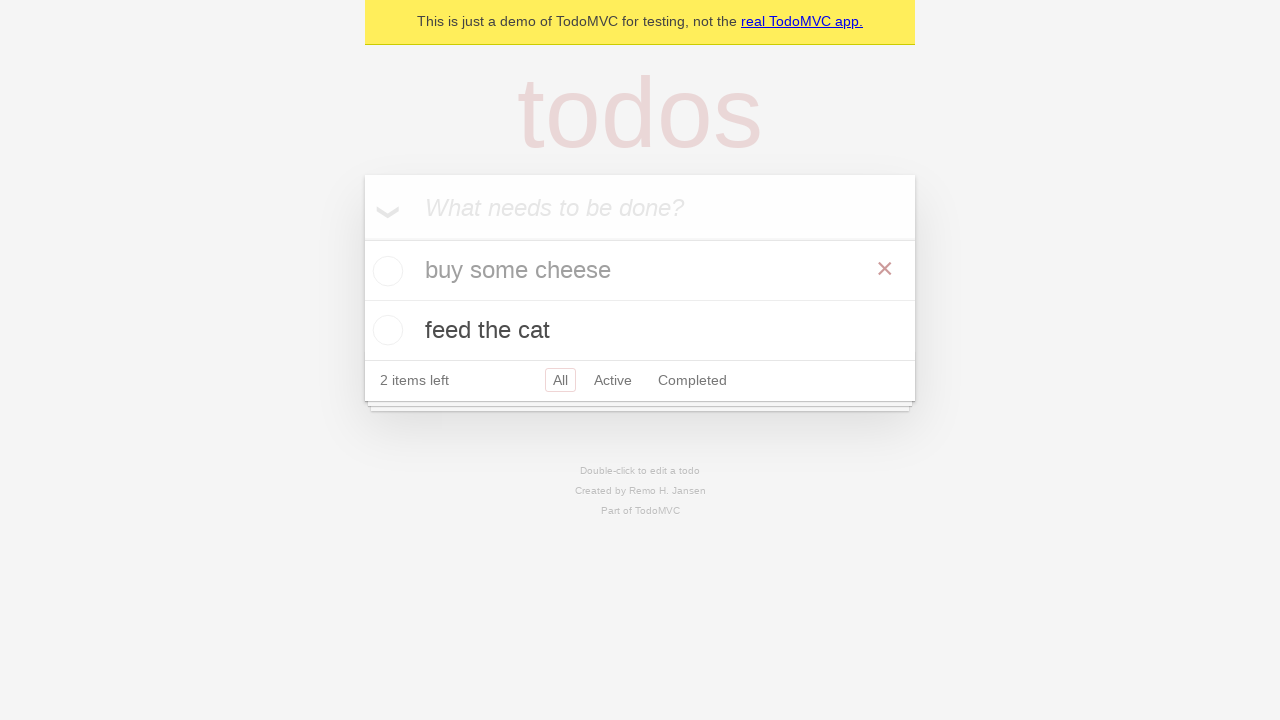

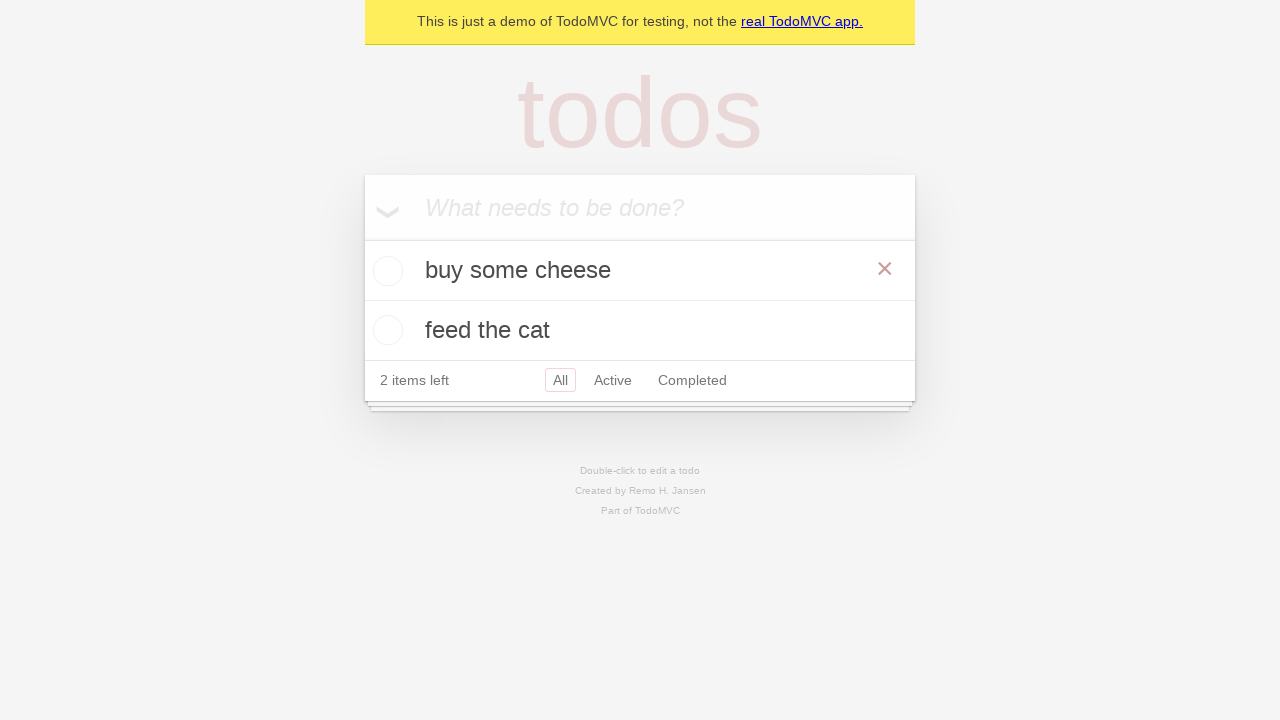